Verifies that the company branding logo is displayed on the login page

Starting URL: https://opensource-demo.orangehrmlive.com/web/index.php/auth/login

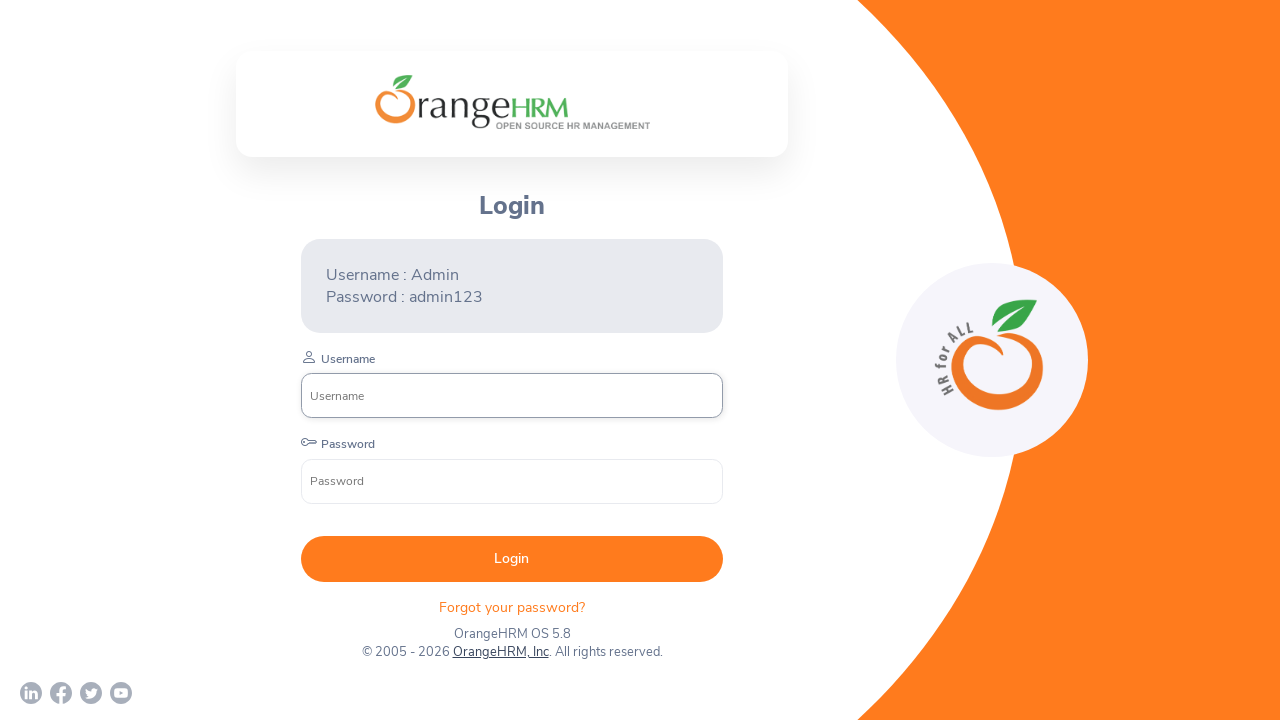

Waited for company branding logo to be present in DOM
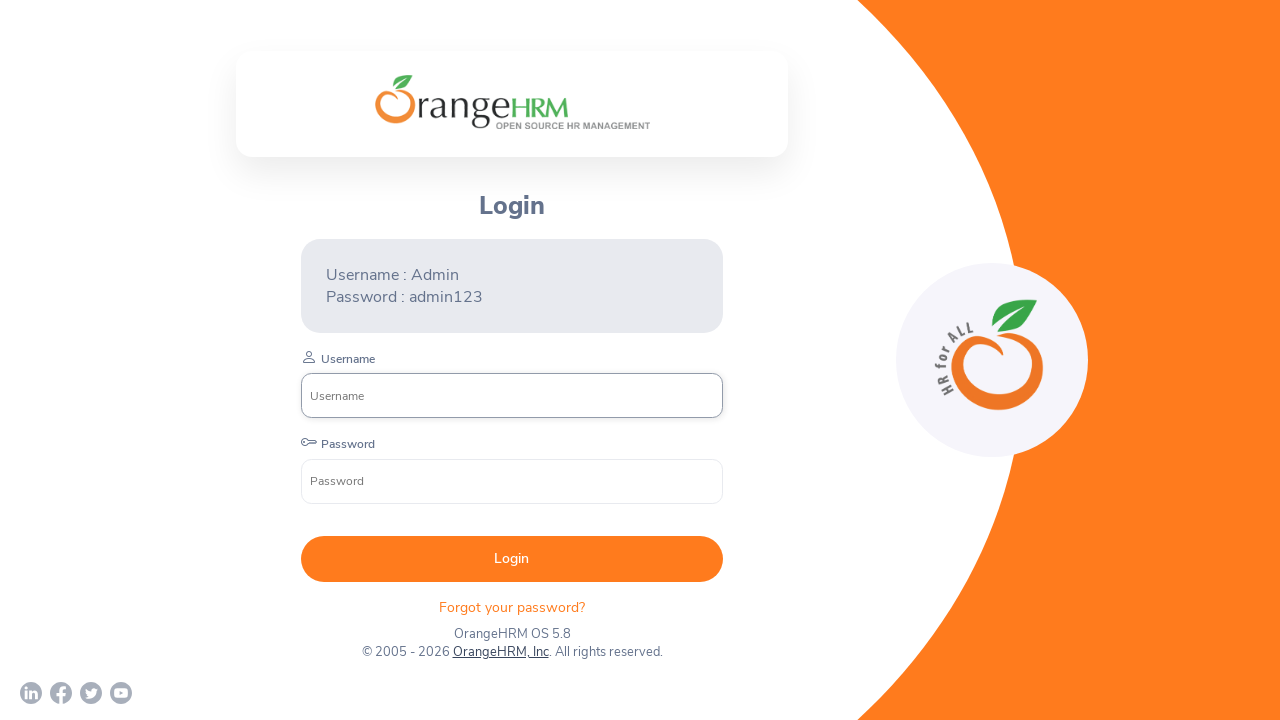

Verified company branding logo is visible on login page
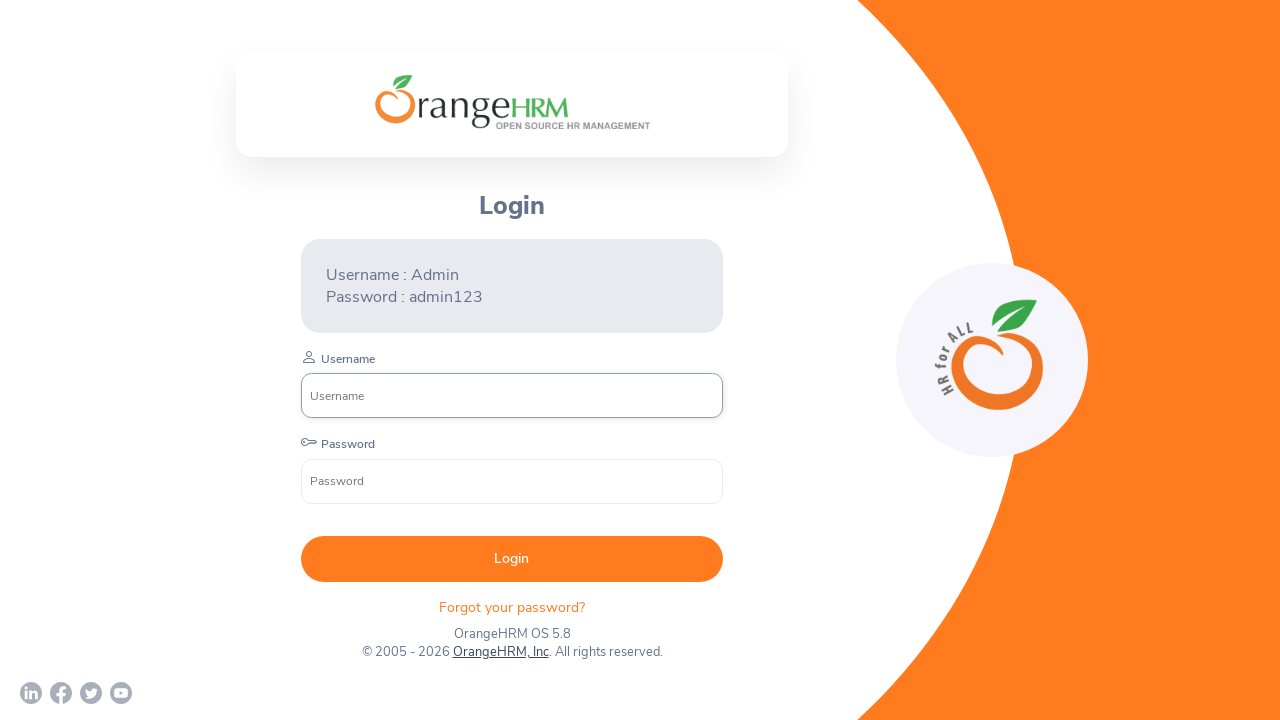

Printed logo visibility status
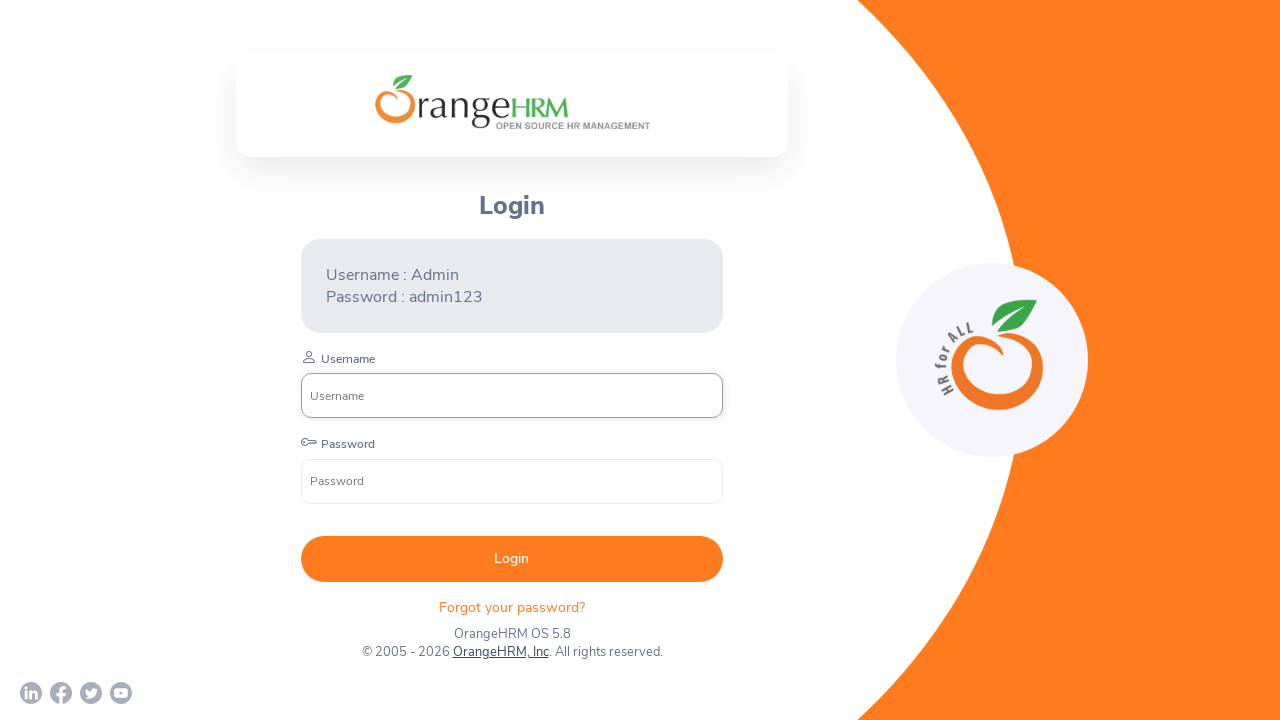

Printed test name 'B'
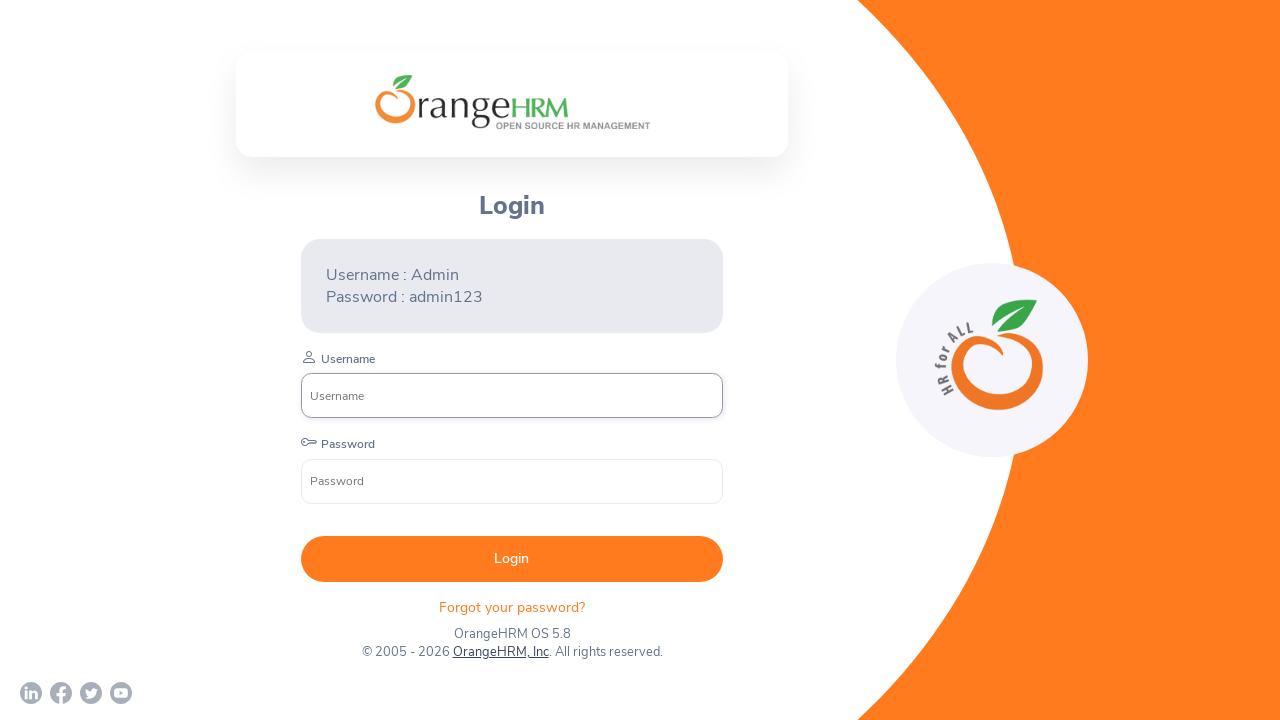

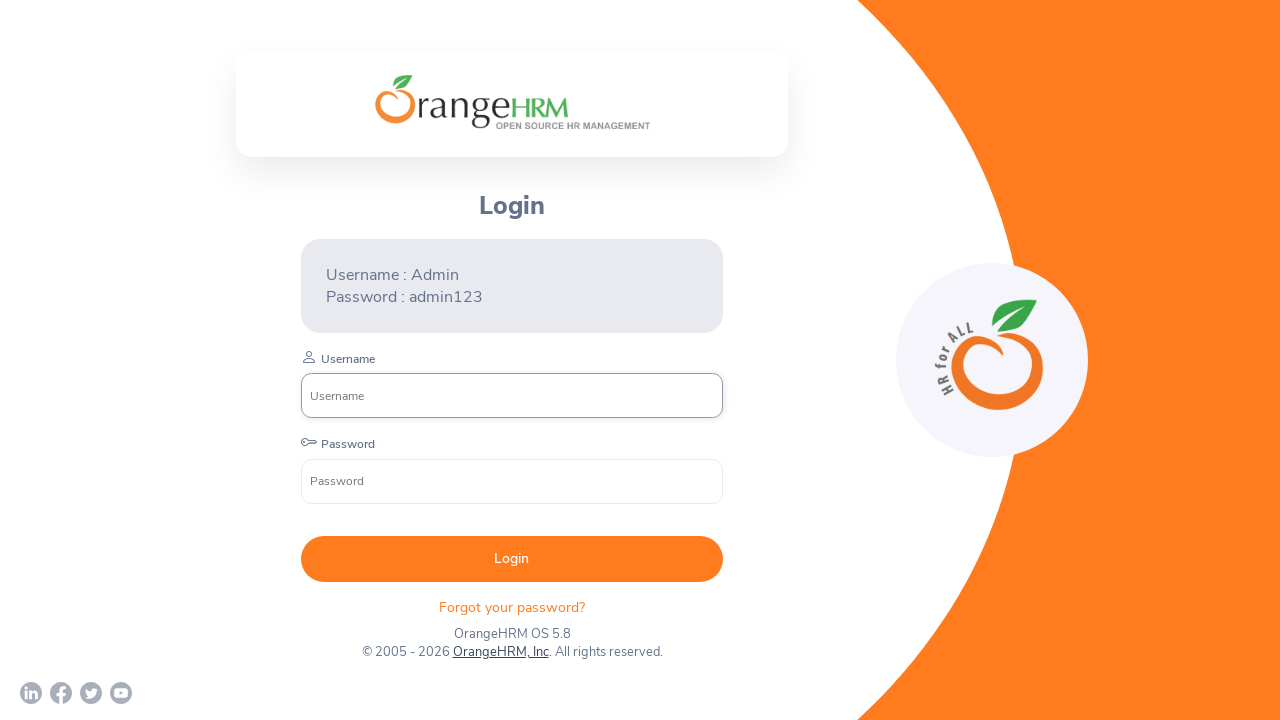